Tests selecting an option from a dropdown by iterating through all options and clicking on the one that matches the desired text "Option 1"

Starting URL: https://the-internet.herokuapp.com/dropdown

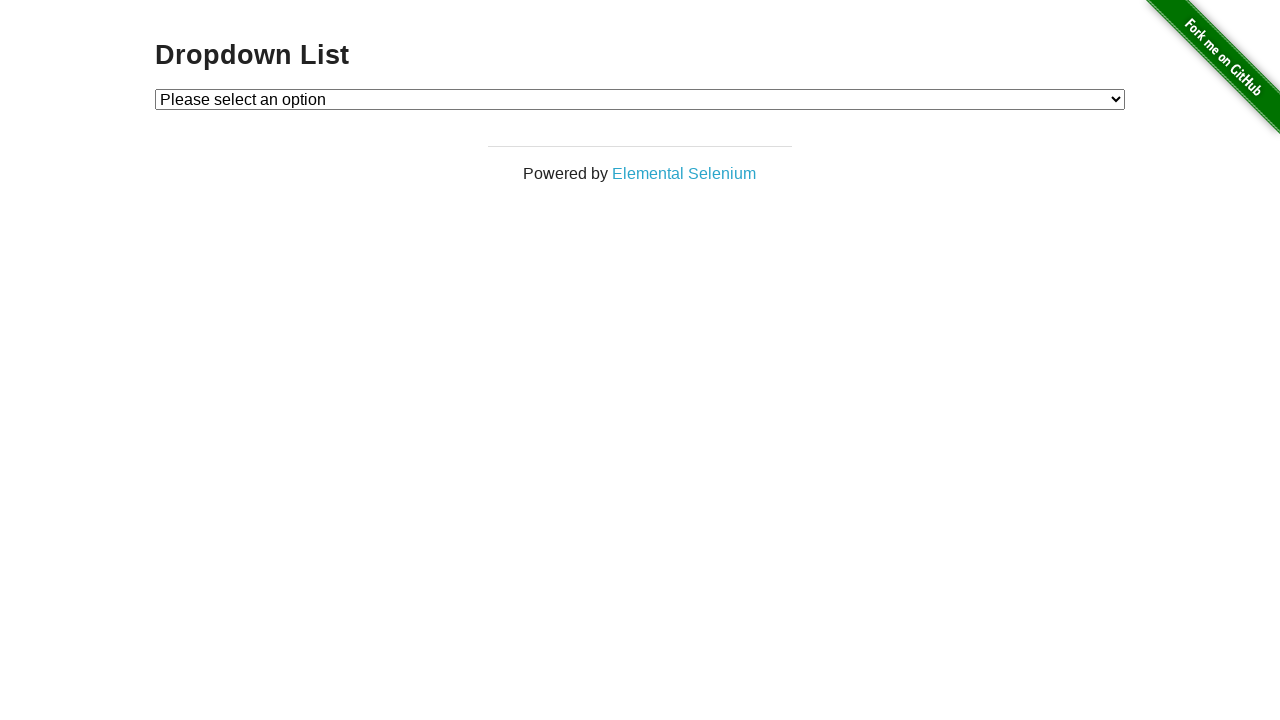

Located dropdown element with id 'dropdown'
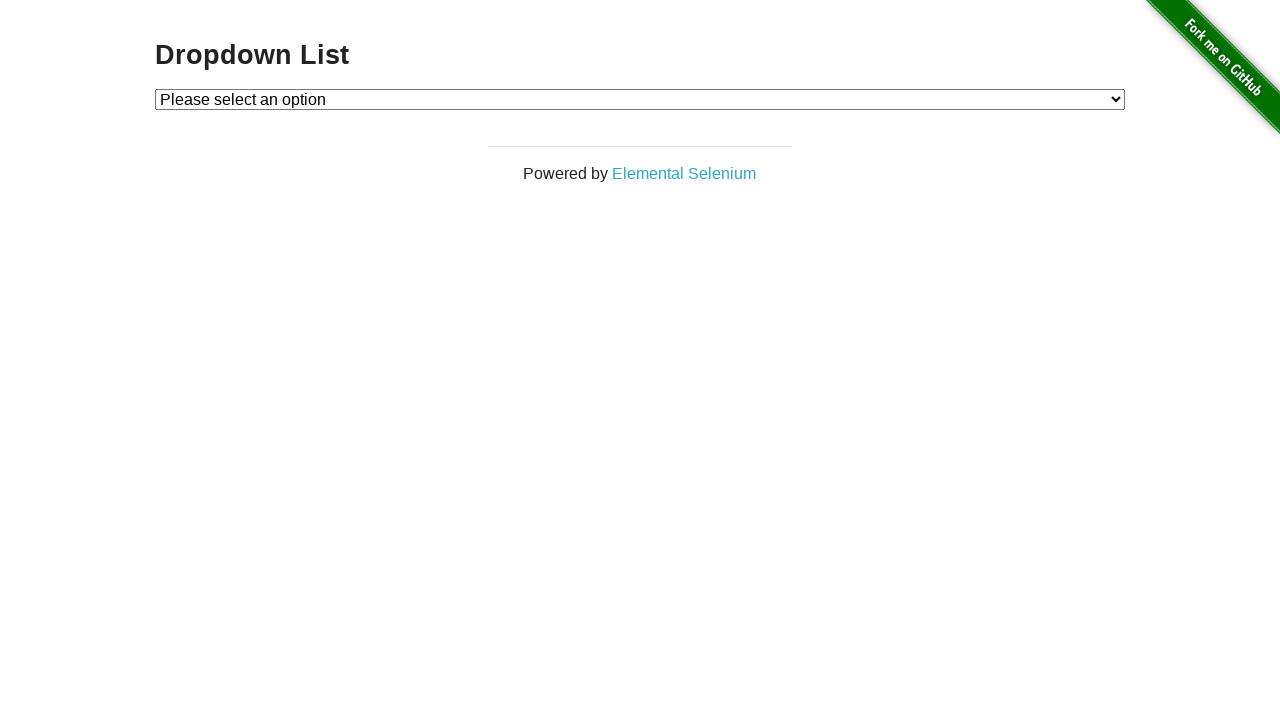

Selected 'Option 1' from dropdown by label on #dropdown
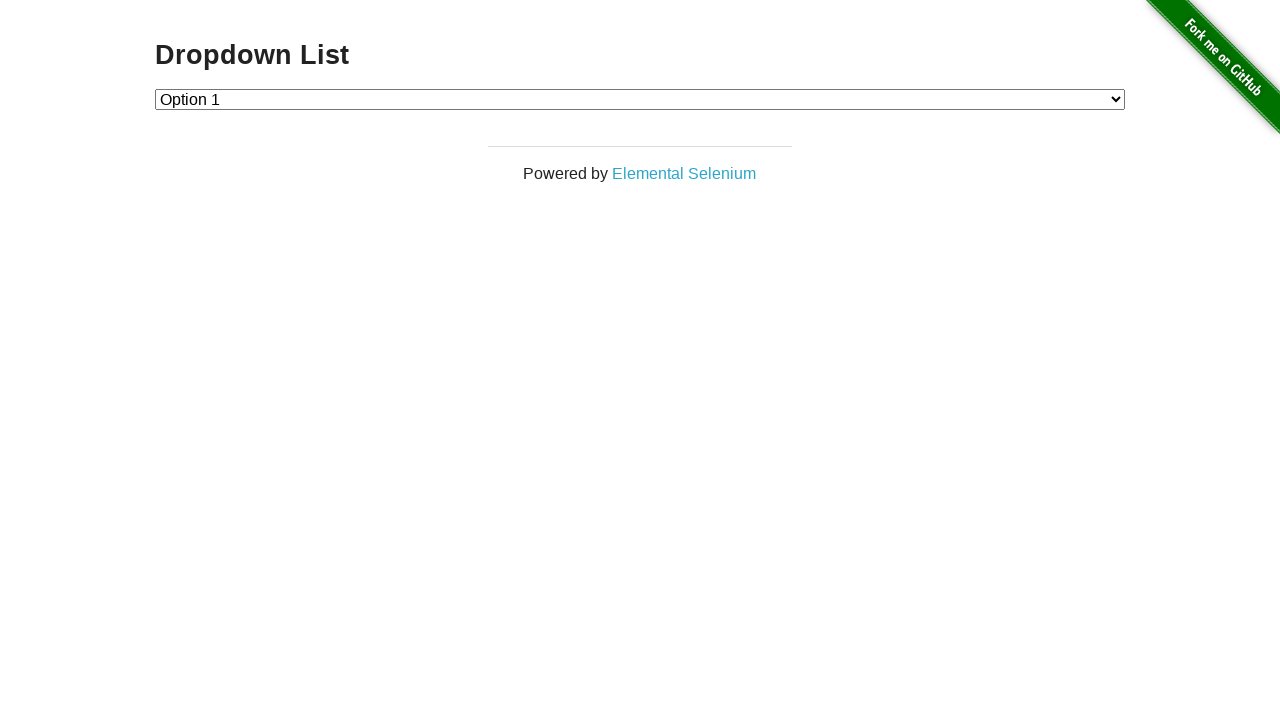

Retrieved the selected value from dropdown
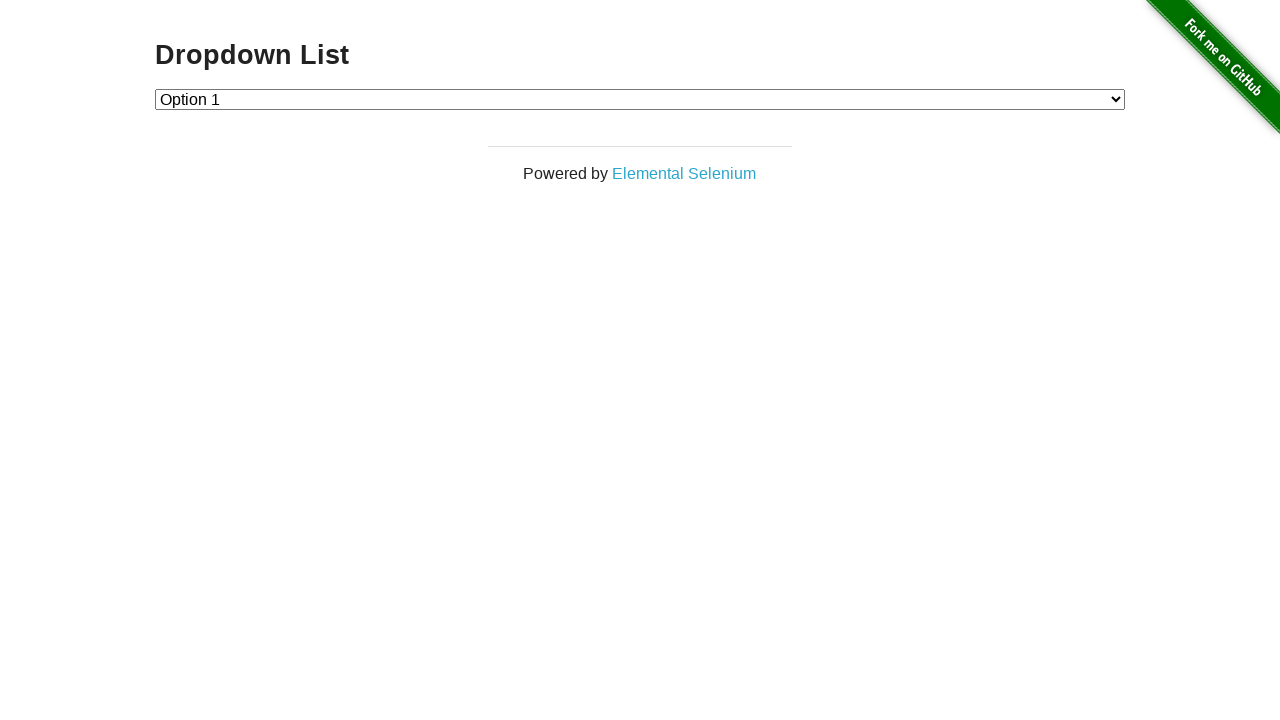

Verified dropdown selection matches expected value '1'
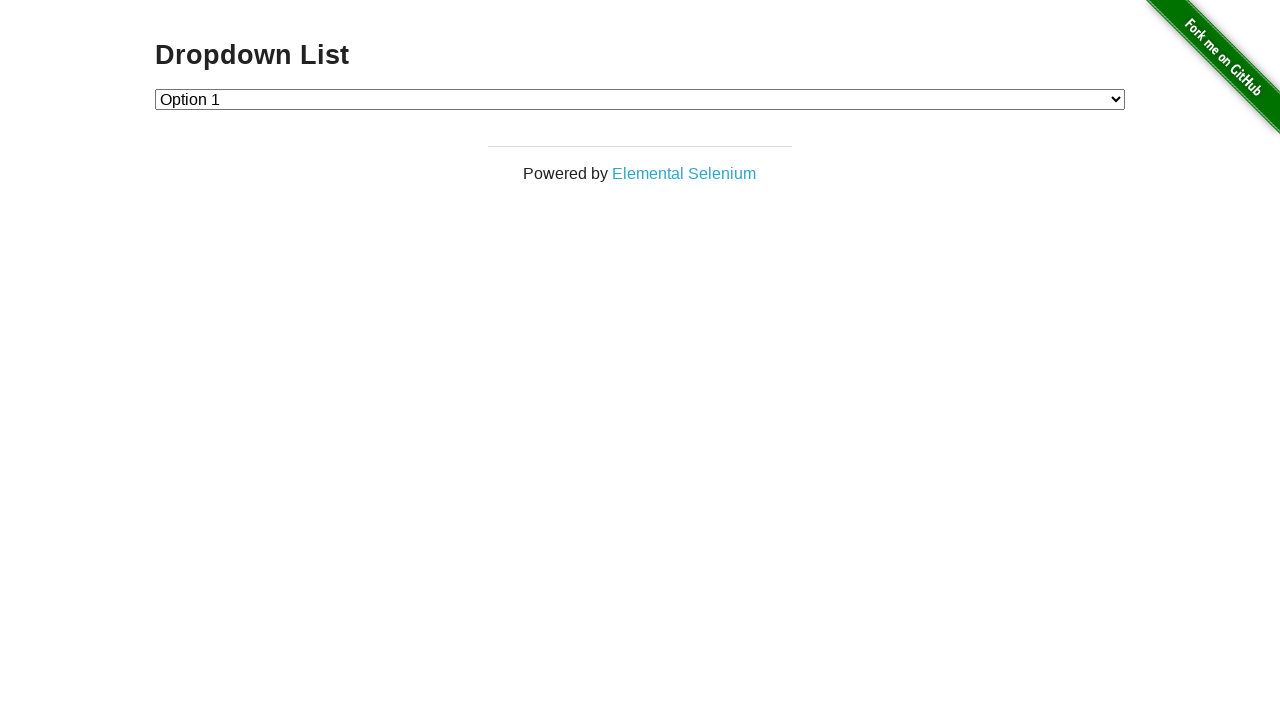

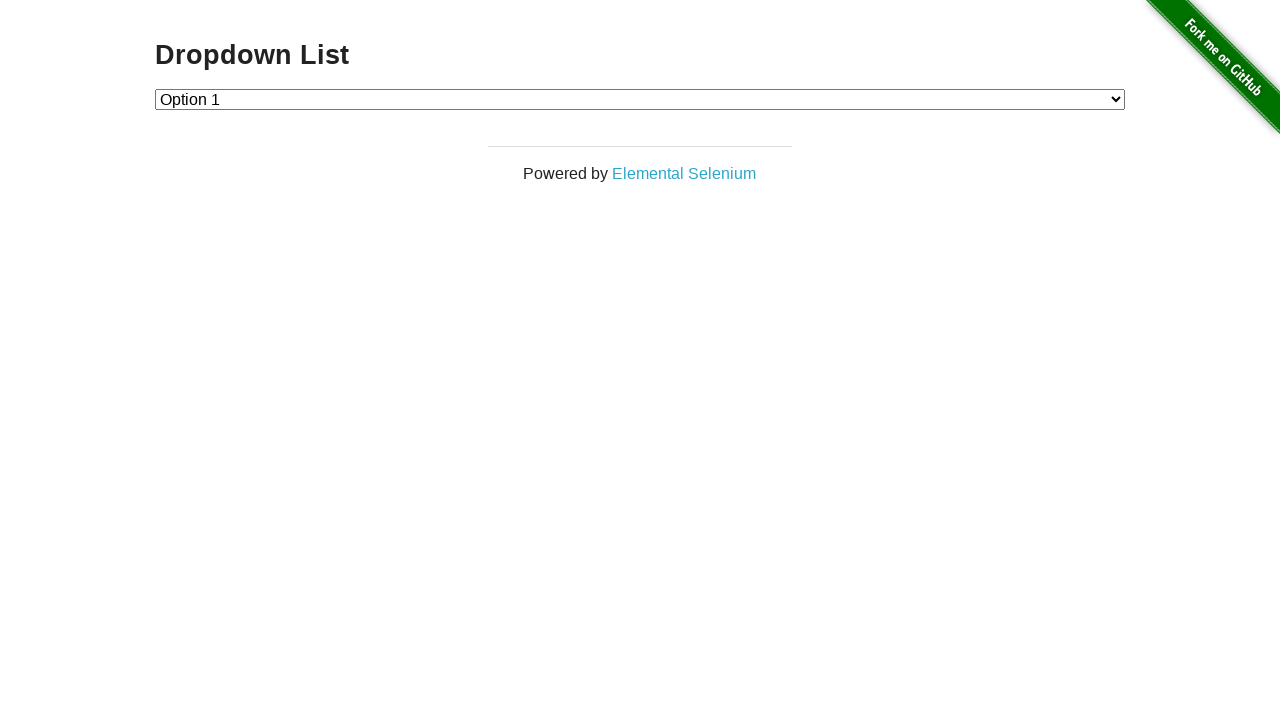